Tests JavaScript alert handling by clicking a button that triggers an alert and then accepting the alert dialog

Starting URL: https://formy-project.herokuapp.com/switch-window

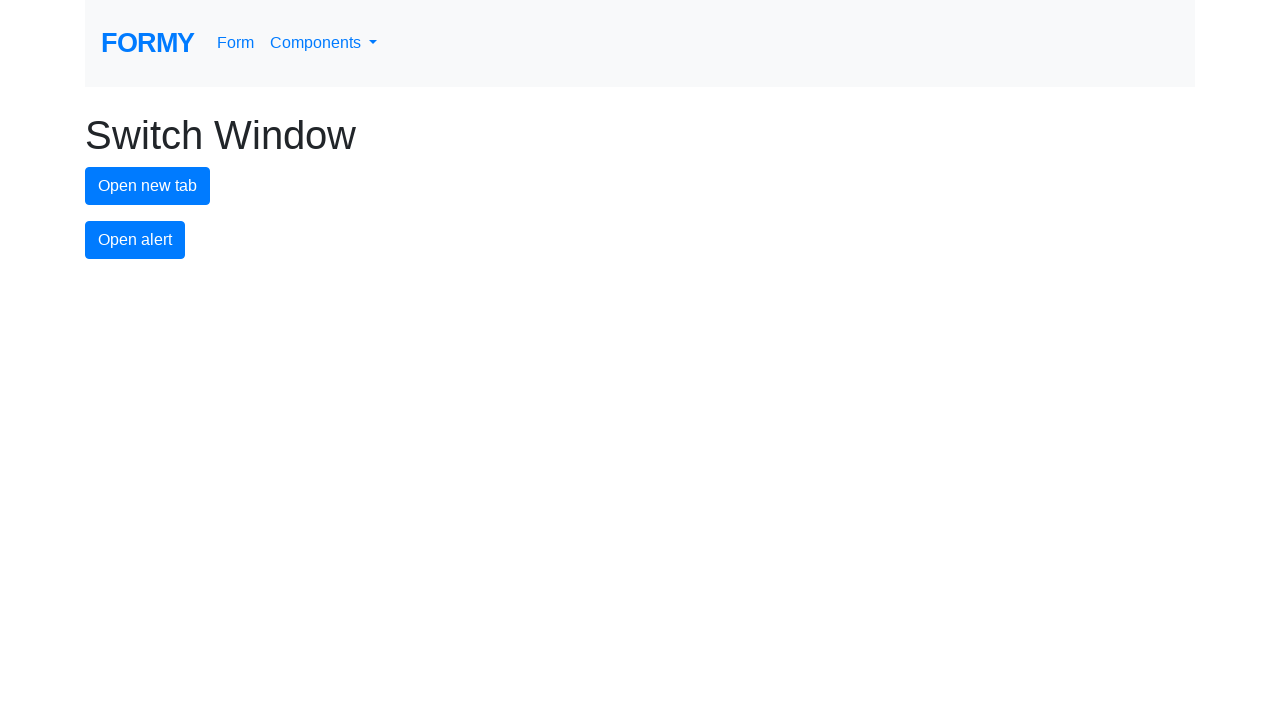

Set up dialog handler to accept alert
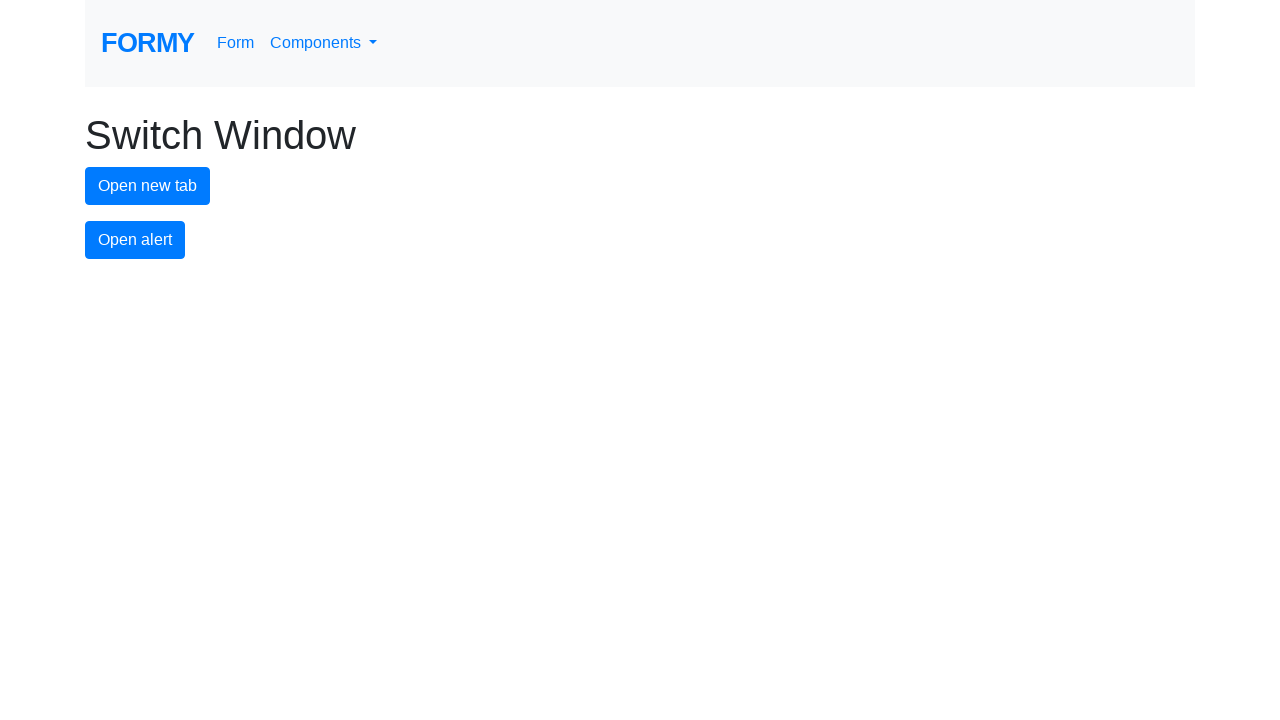

Clicked alert button to trigger JavaScript alert at (135, 240) on #alert-button
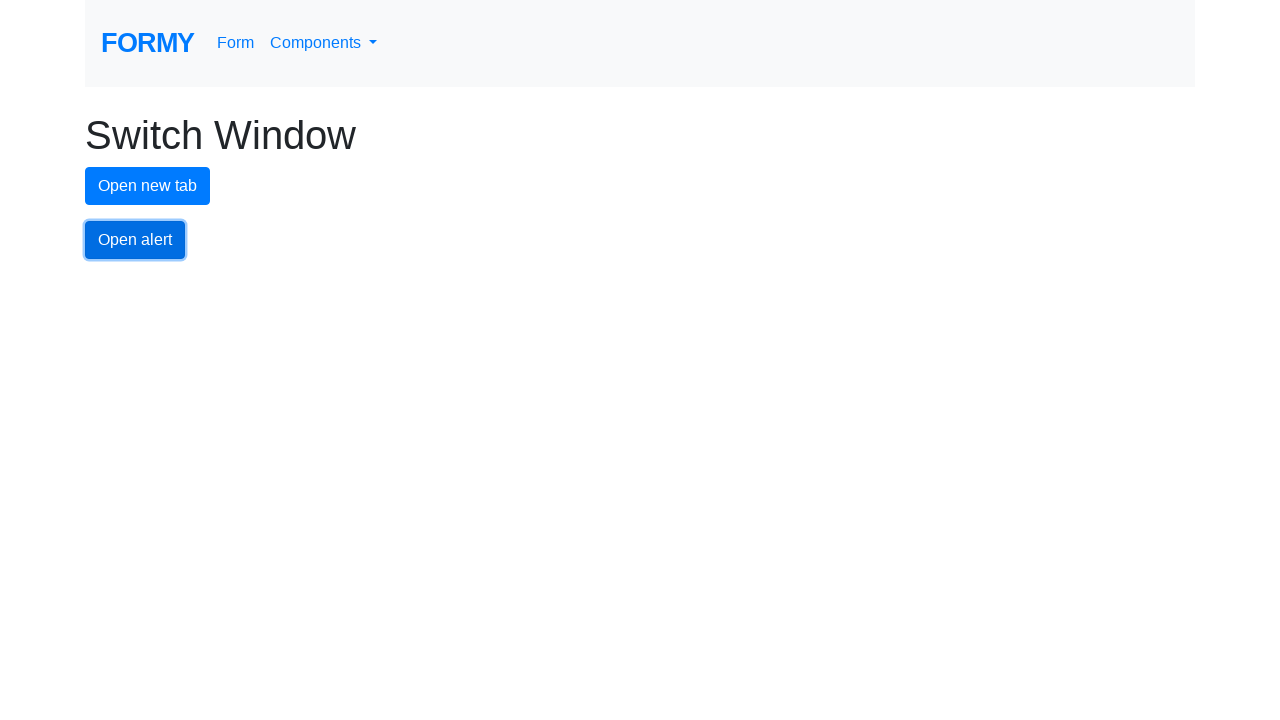

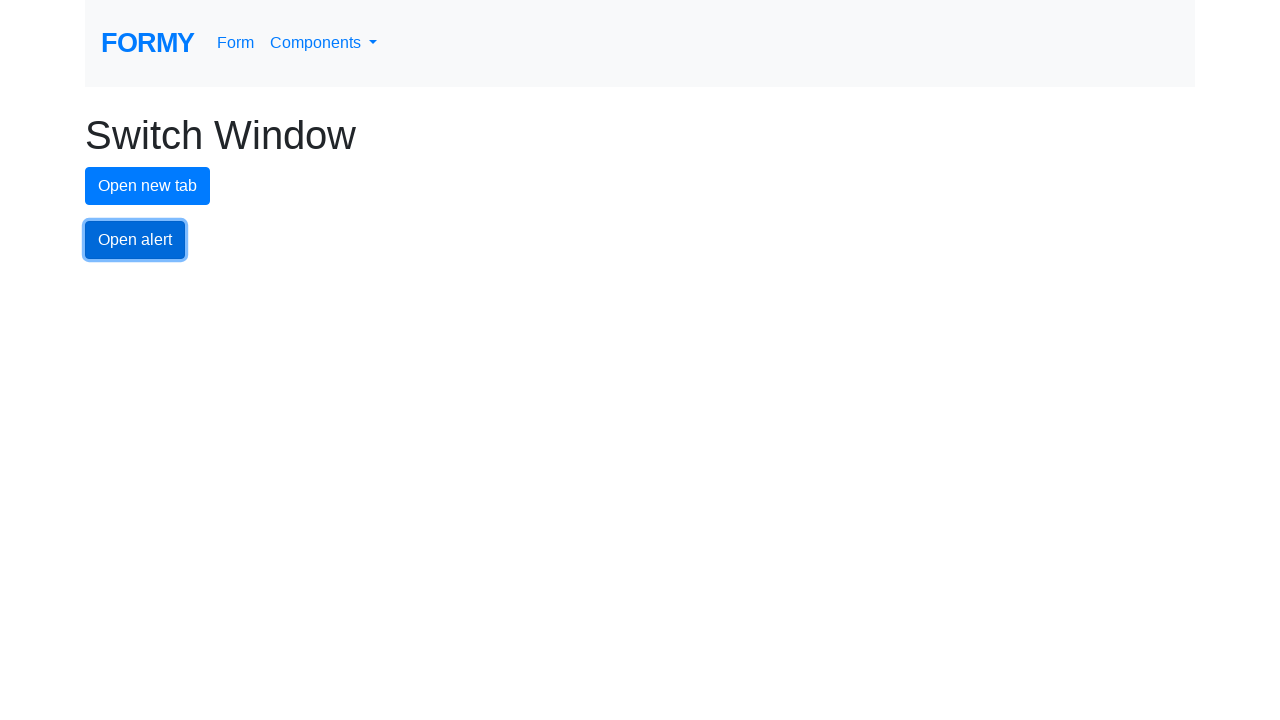